Navigates to the homepage and clicks on the Challenging DOM link to access the challenging DOM demo page

Starting URL: http://the-internet.herokuapp.com/

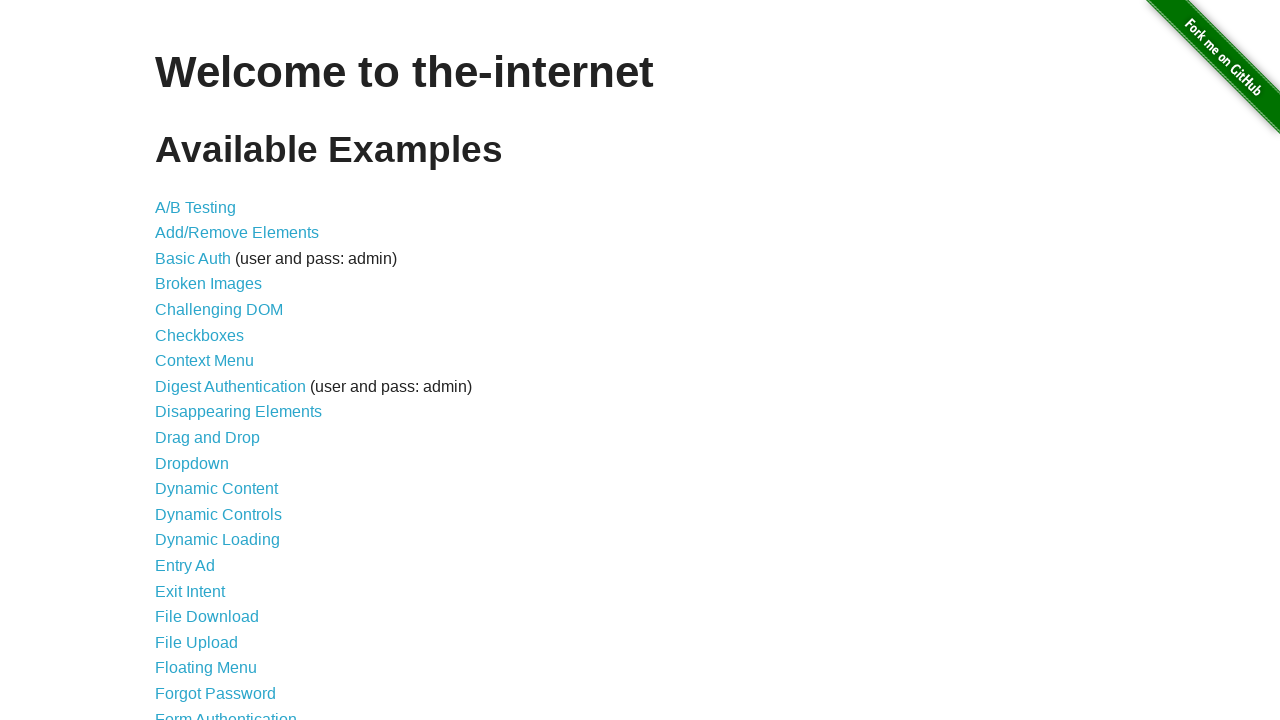

Navigated to The Internet homepage
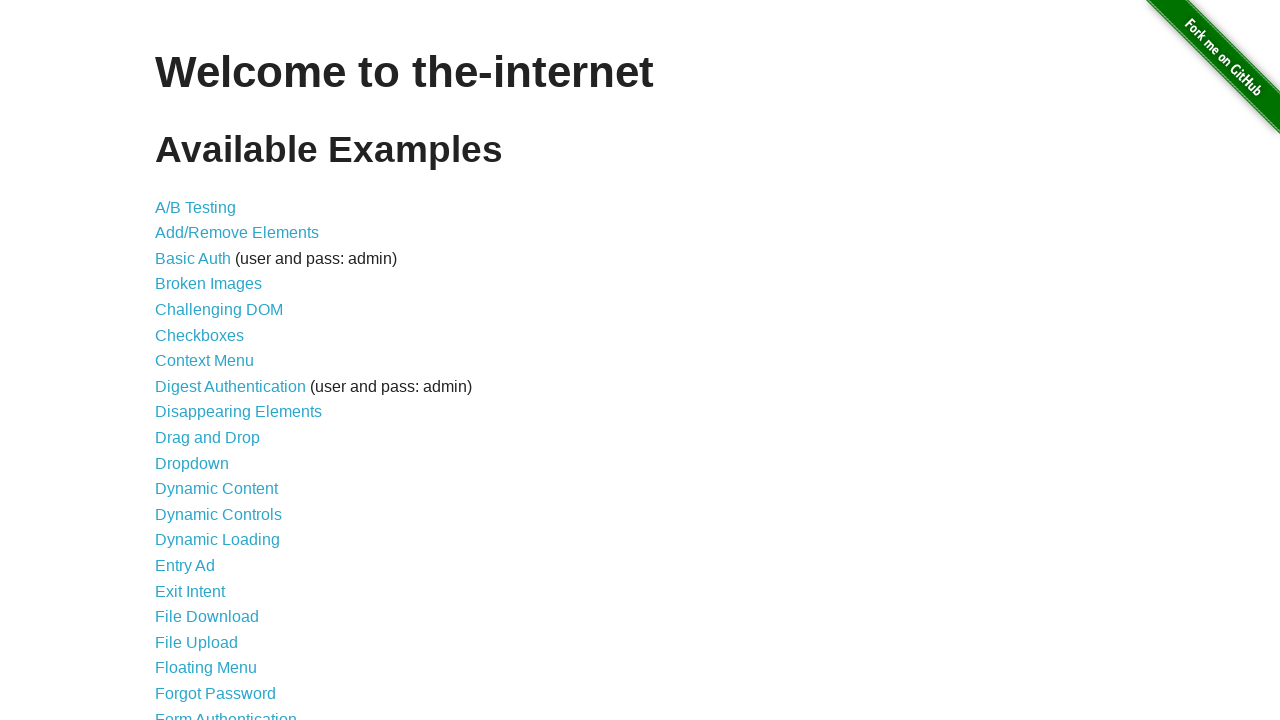

Clicked on the Challenging DOM link at (219, 310) on a[href='/challenging_dom']
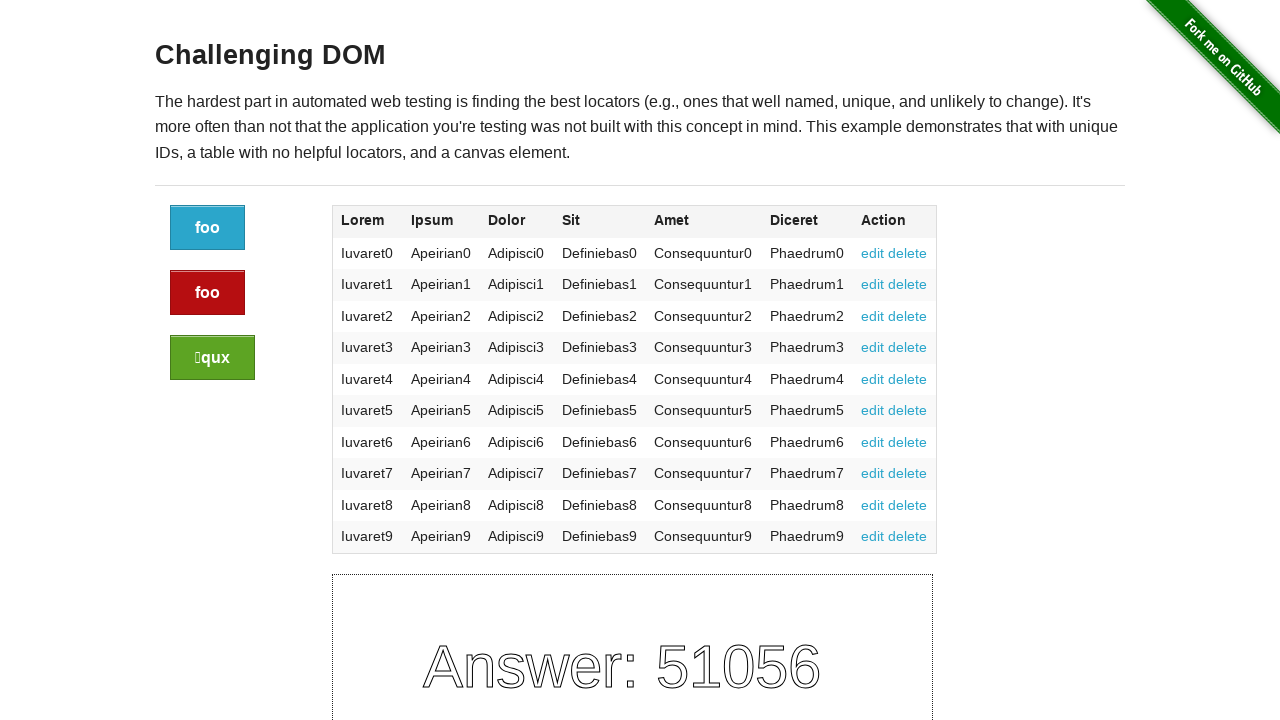

Successfully navigated to Challenging DOM page
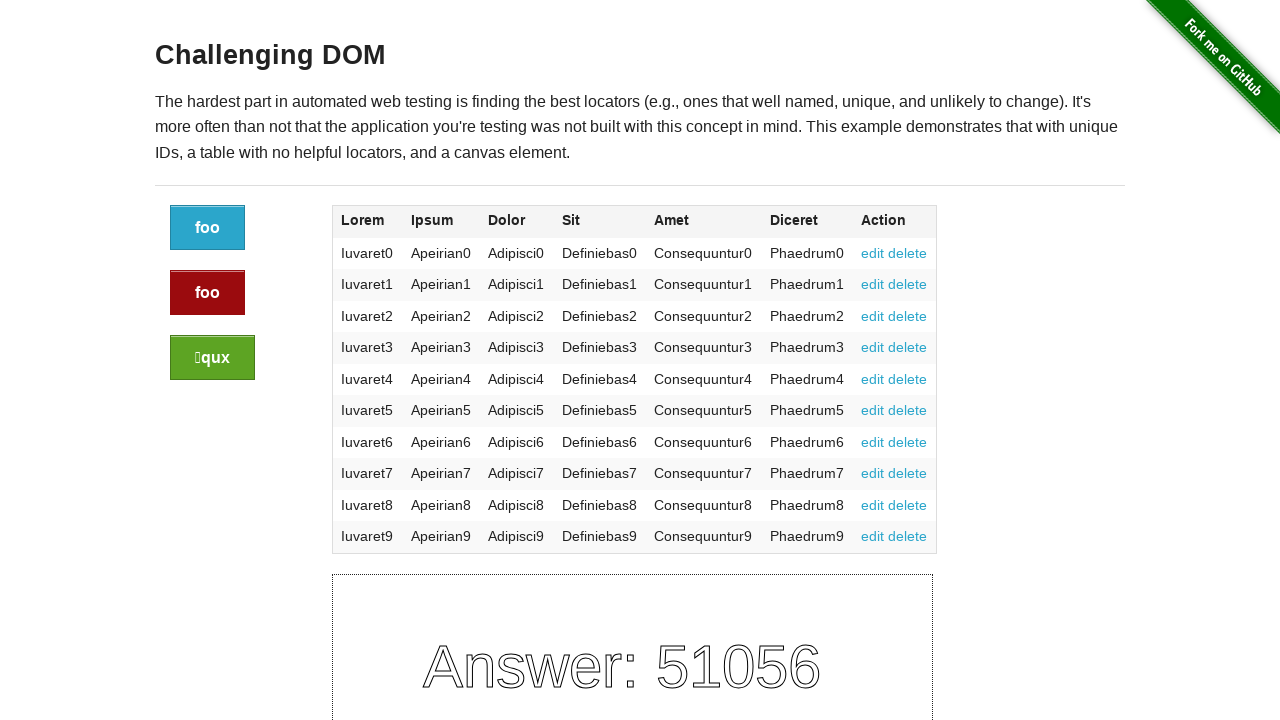

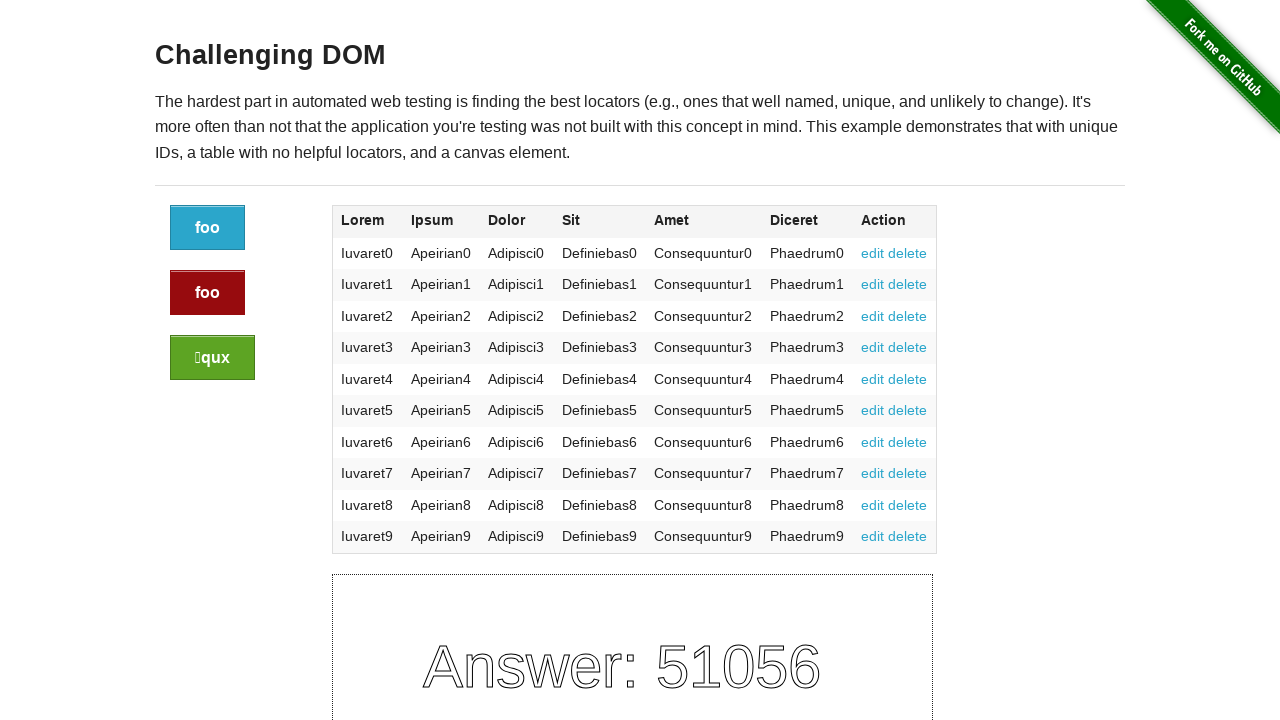